Navigates to Ajio e-commerce website and clicks on the KIDS category link in the navigation

Starting URL: https://www.ajio.com/

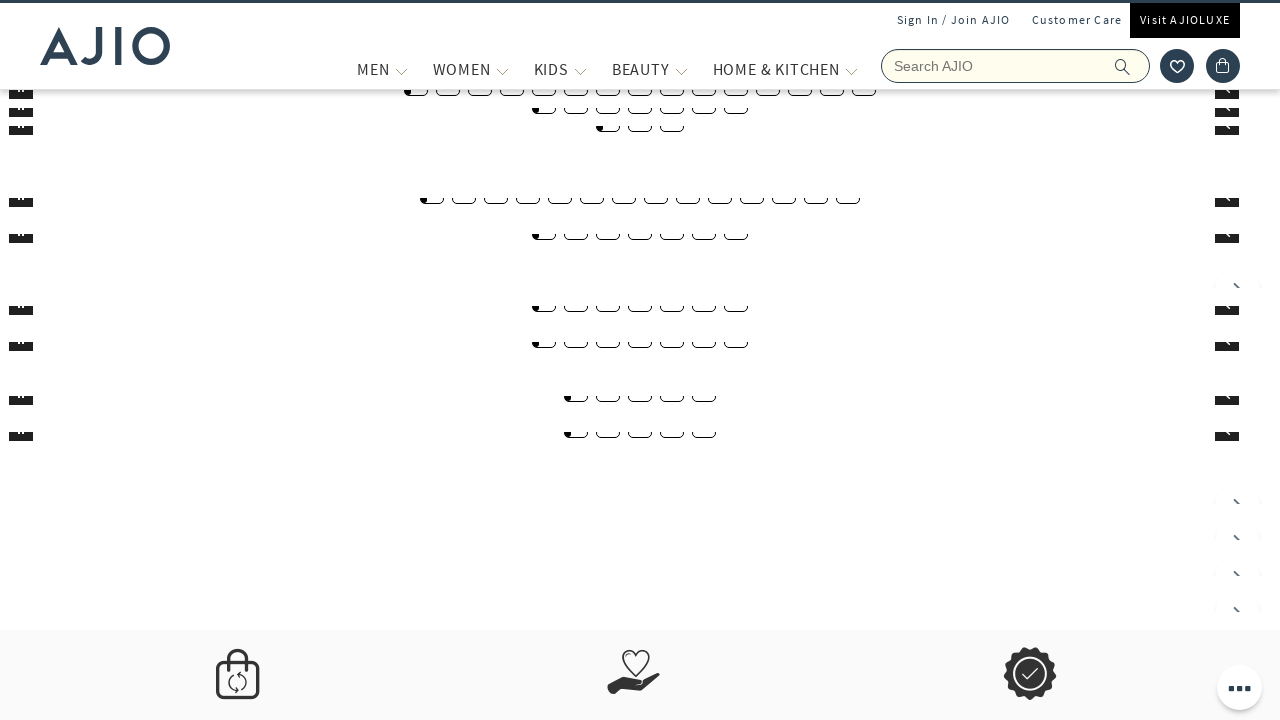

Waited for page to reach domcontentloaded state
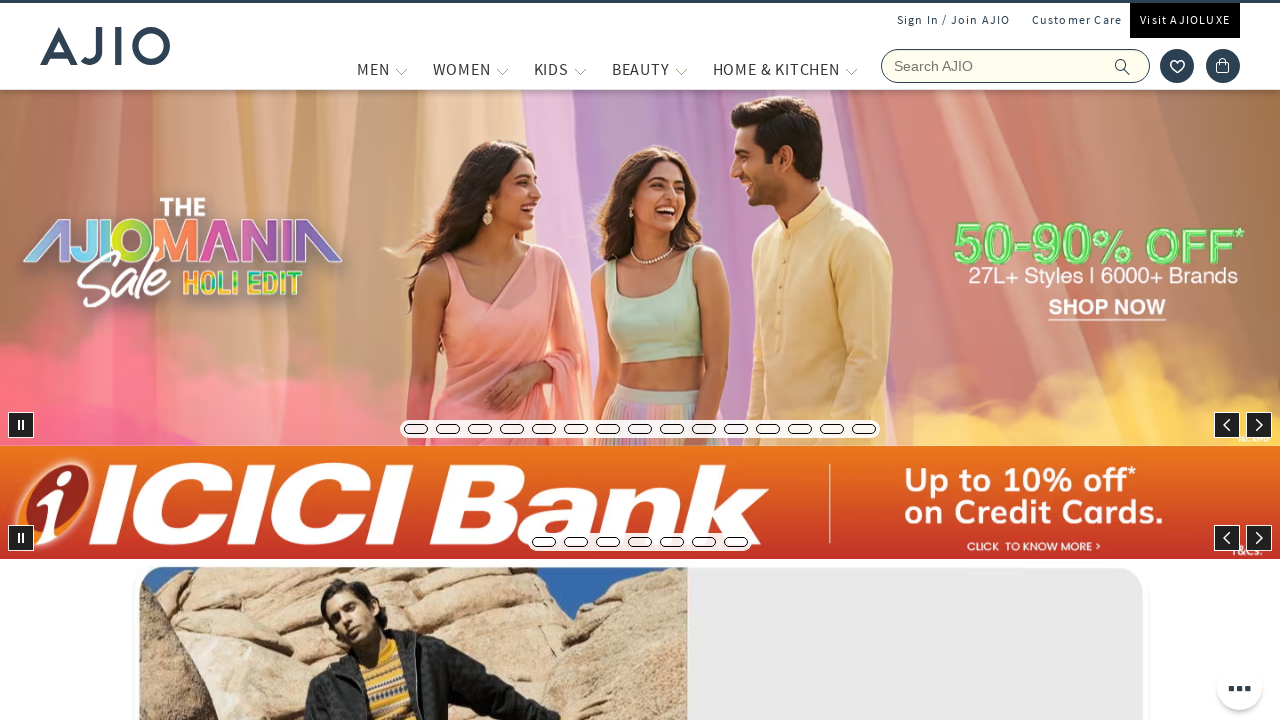

Clicked on KIDS category link in navigation at (551, 69) on a[title='KIDS']
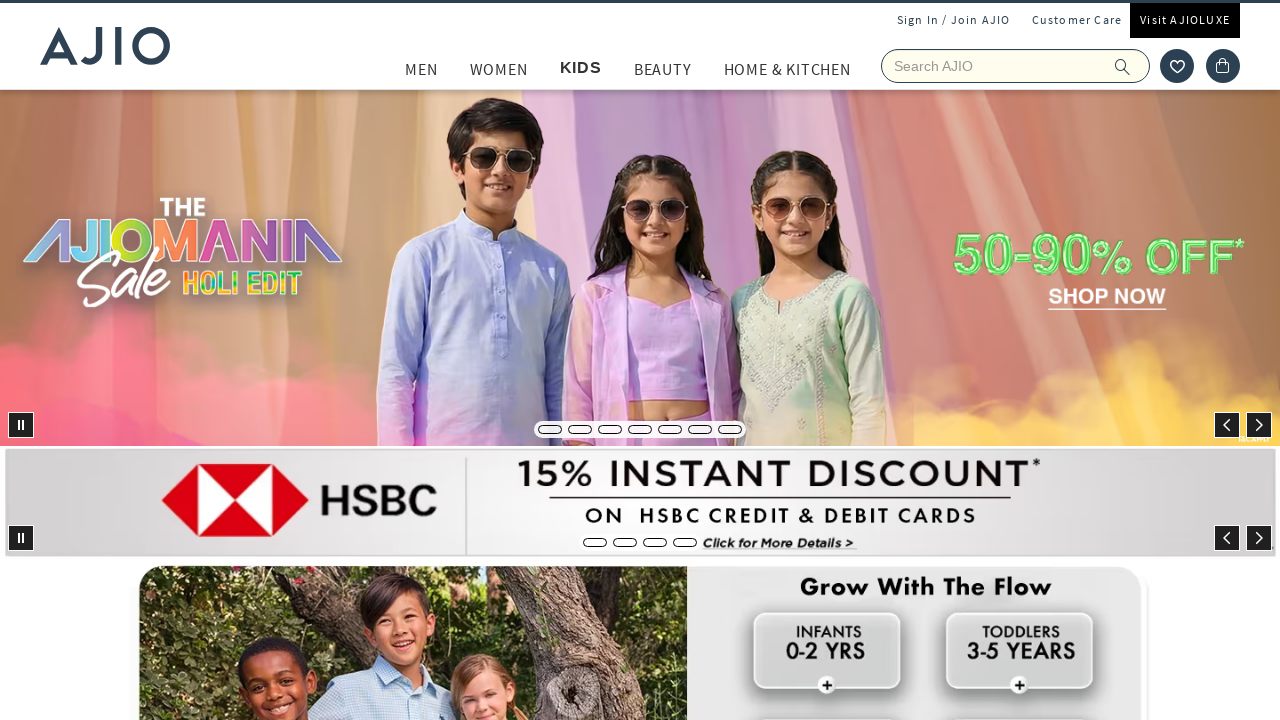

Waited for navigation to complete and page fully loaded
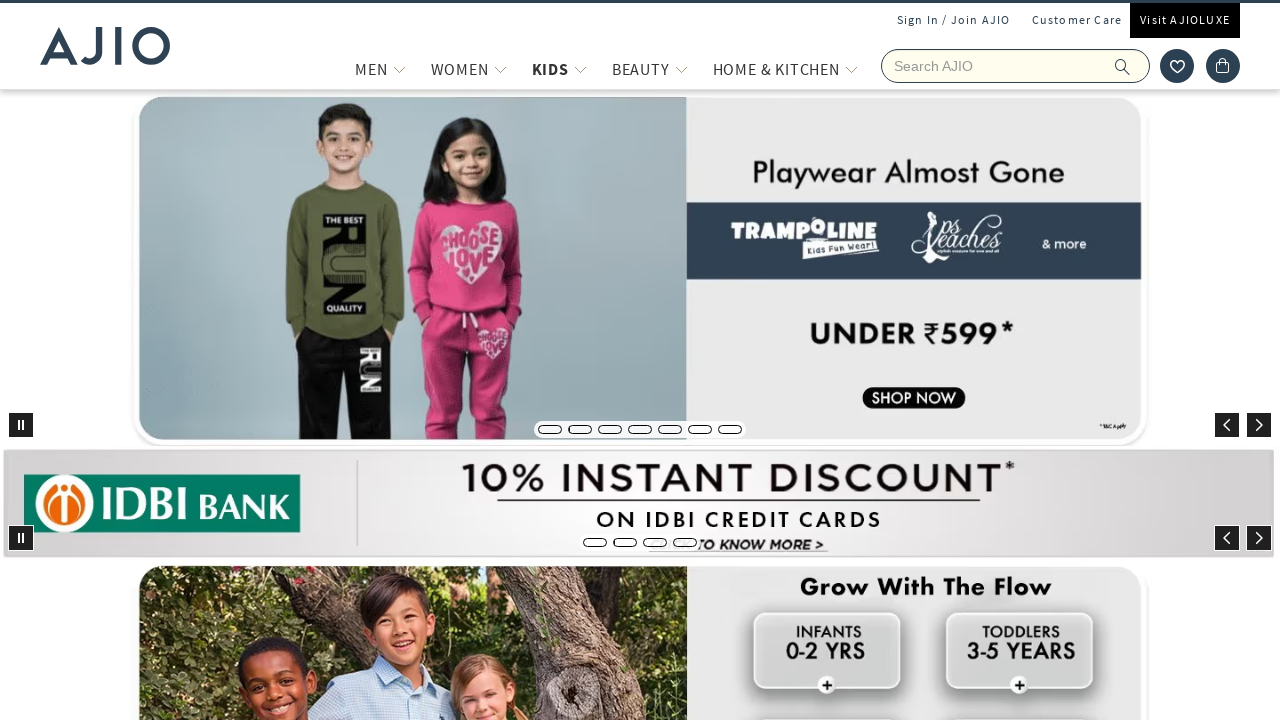

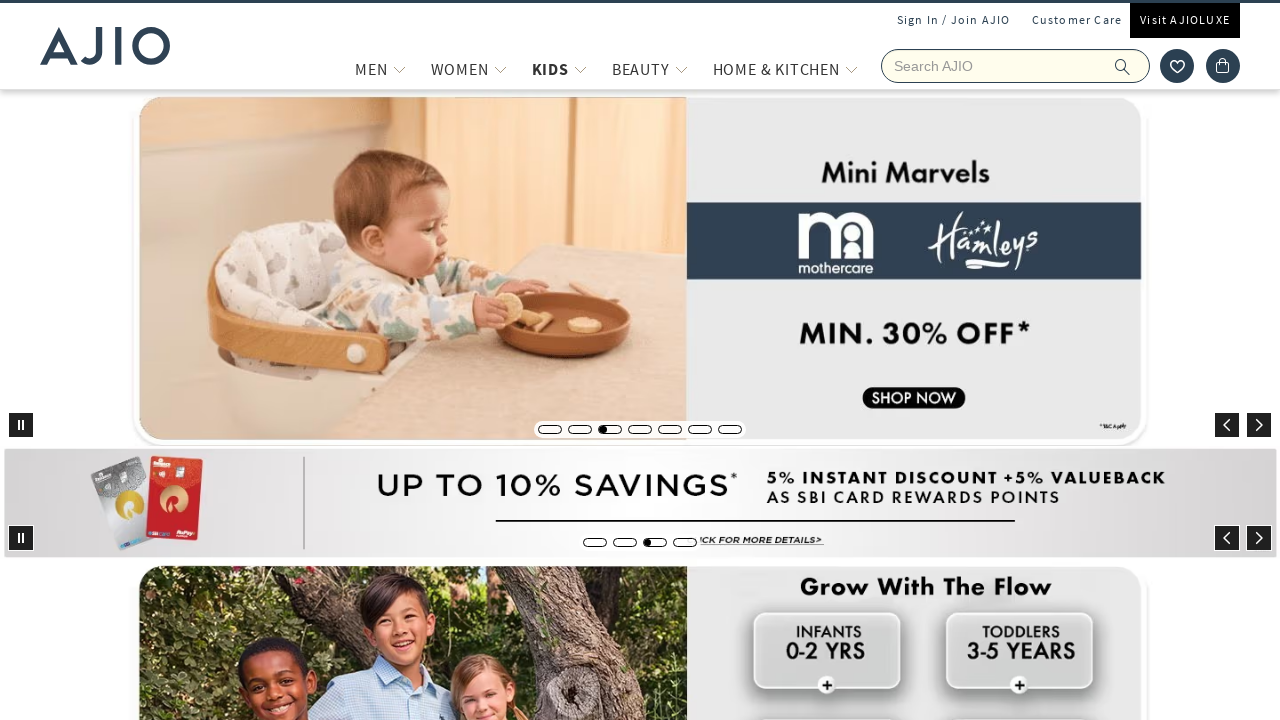